Tests explicit wait functionality by waiting for a price element to display "$100", then clicking a button, reading a value, calculating a mathematical result, filling in an answer field, and submitting the form.

Starting URL: http://suninjuly.github.io/explicit_wait2.html

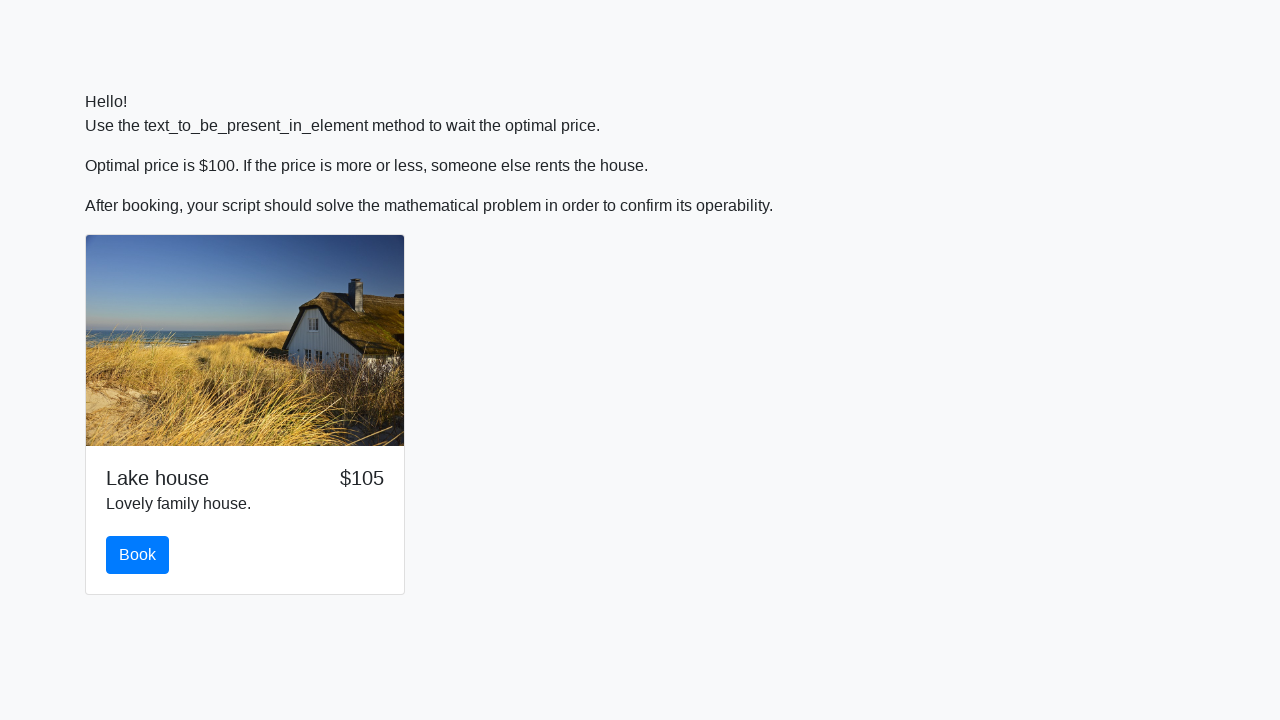

Waited for price element to display '$100'
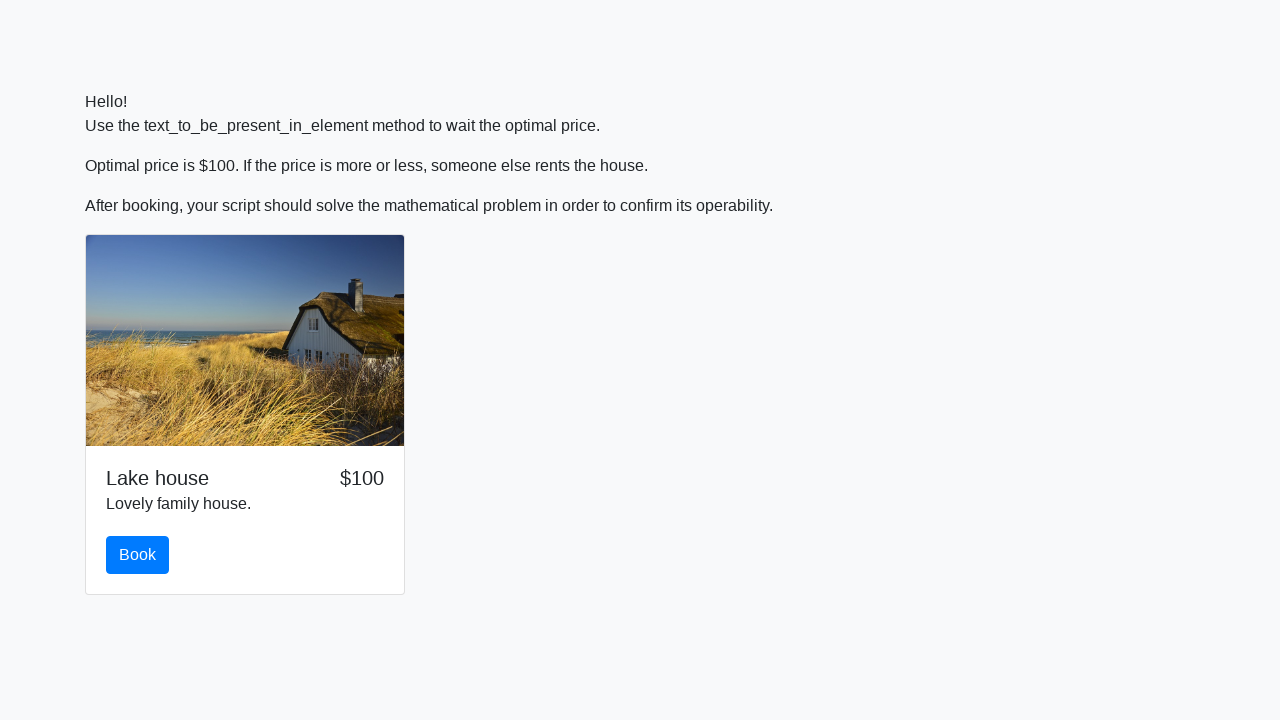

Clicked the button at (138, 555) on button.btn
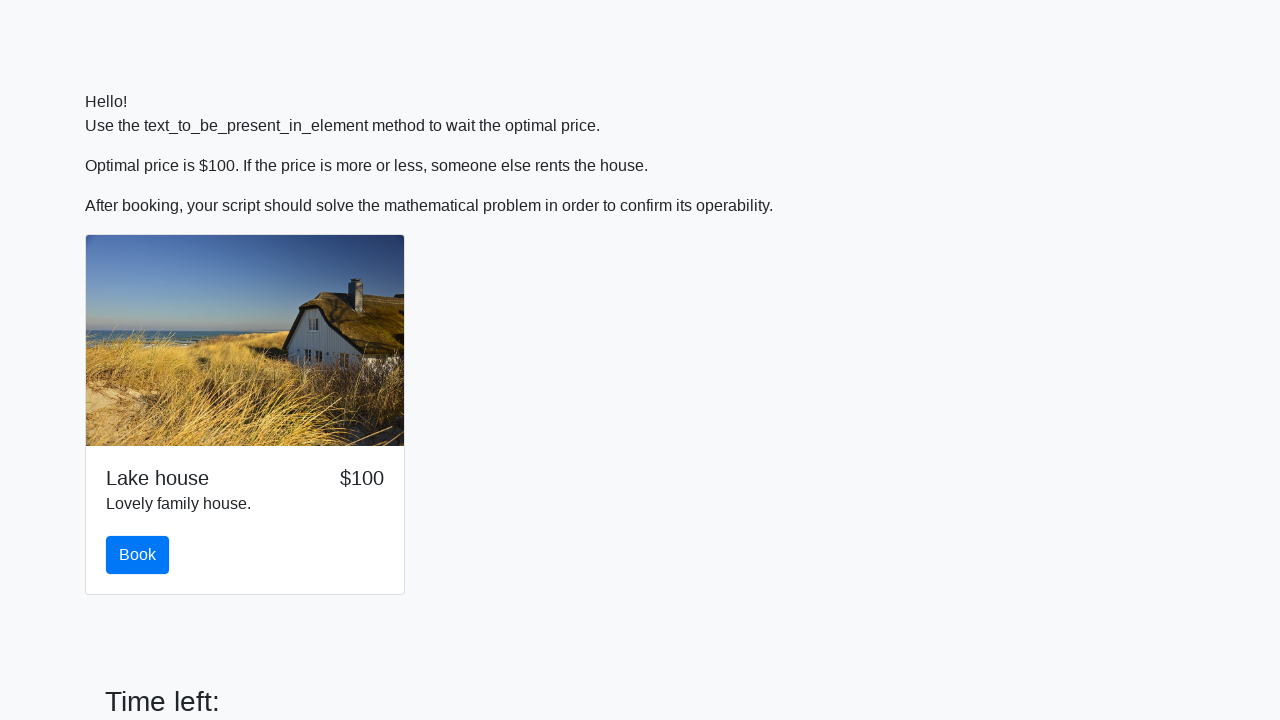

Retrieved x value from input_value element: 725
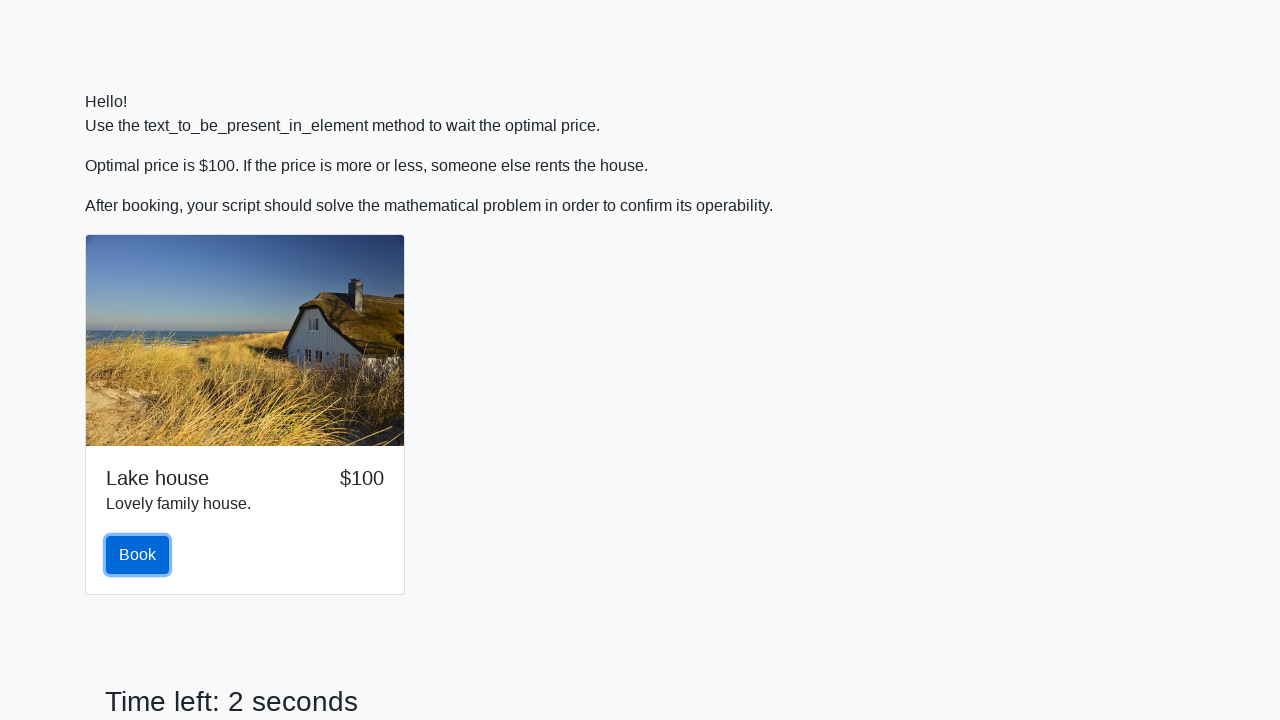

Calculated answer using mathematical formula: 2.0544960311128024
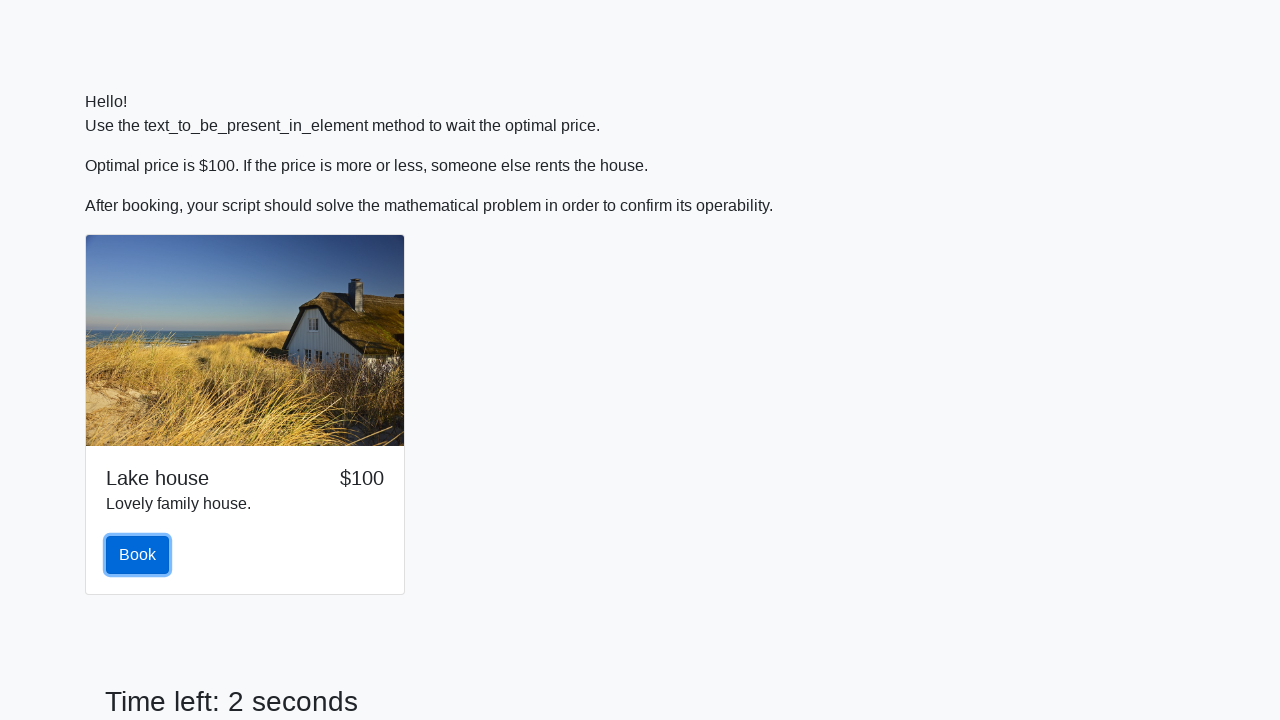

Filled answer field with calculated value: 2.0544960311128024 on #answer
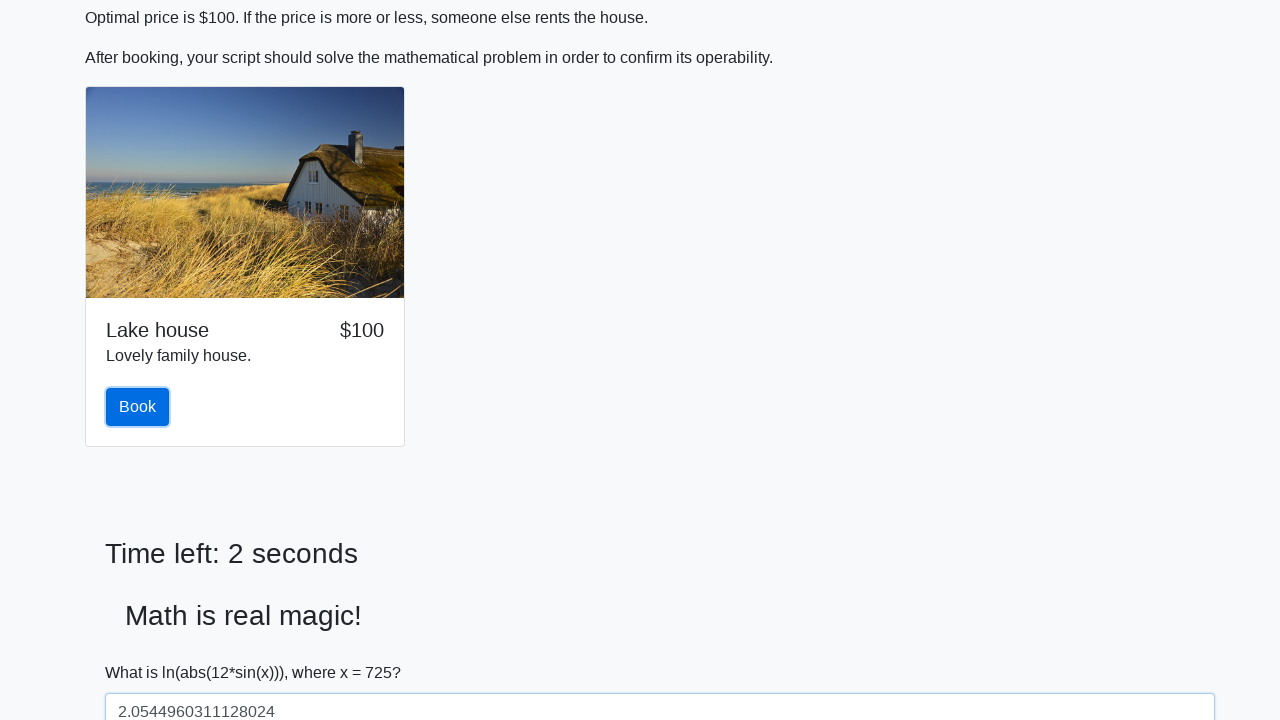

Clicked solve button to submit the form at (143, 651) on #solve
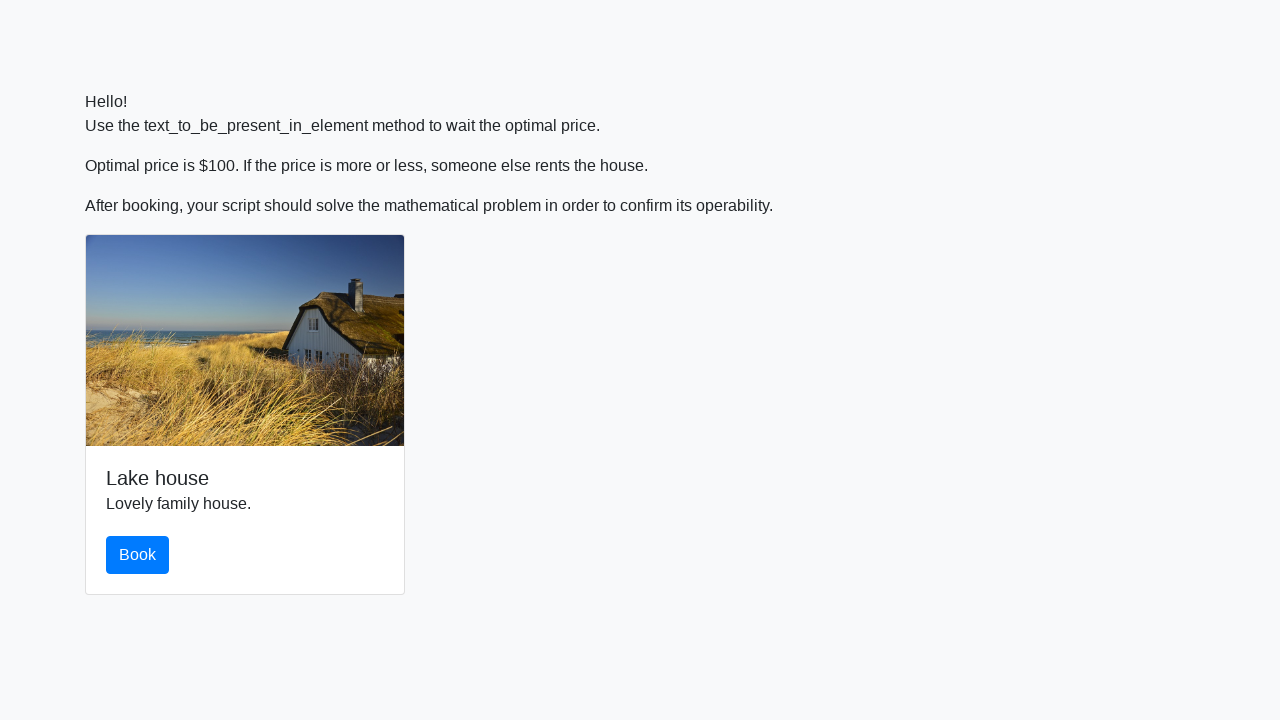

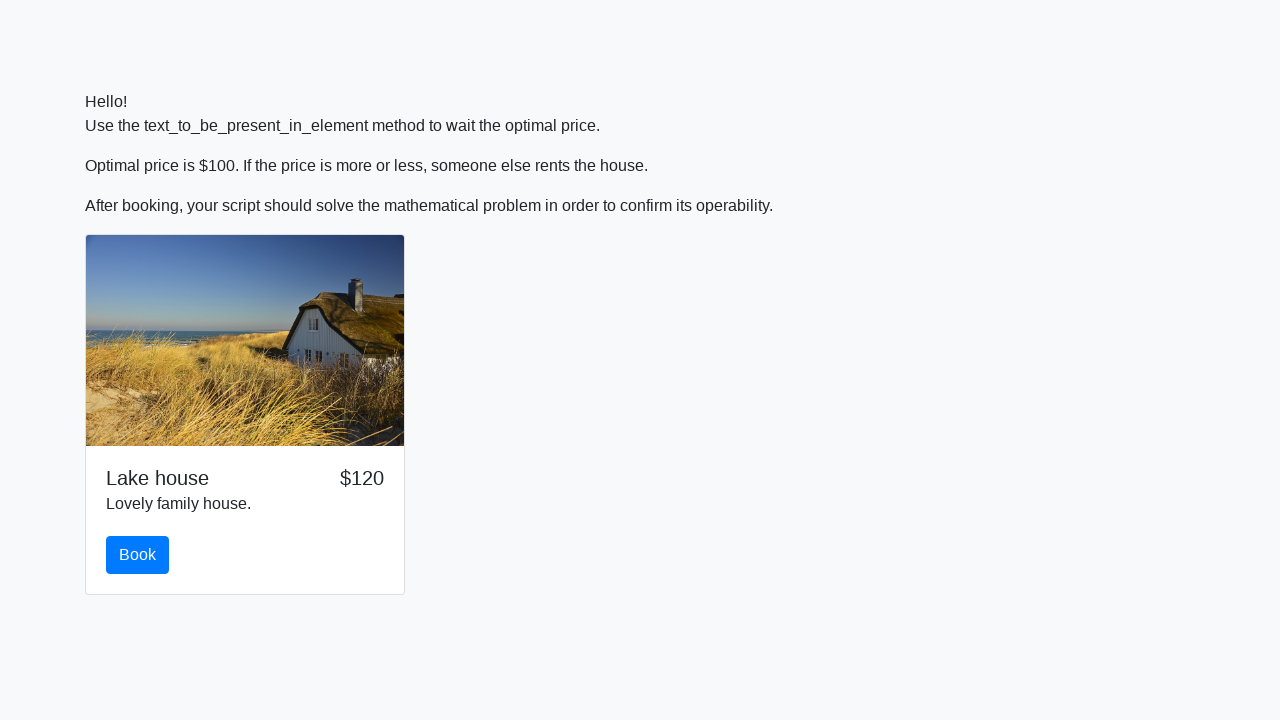